Navigates to the LeafTaps OpenTaps application main page and maximizes the browser window.

Starting URL: http://leaftaps.com/opentaps/control/main

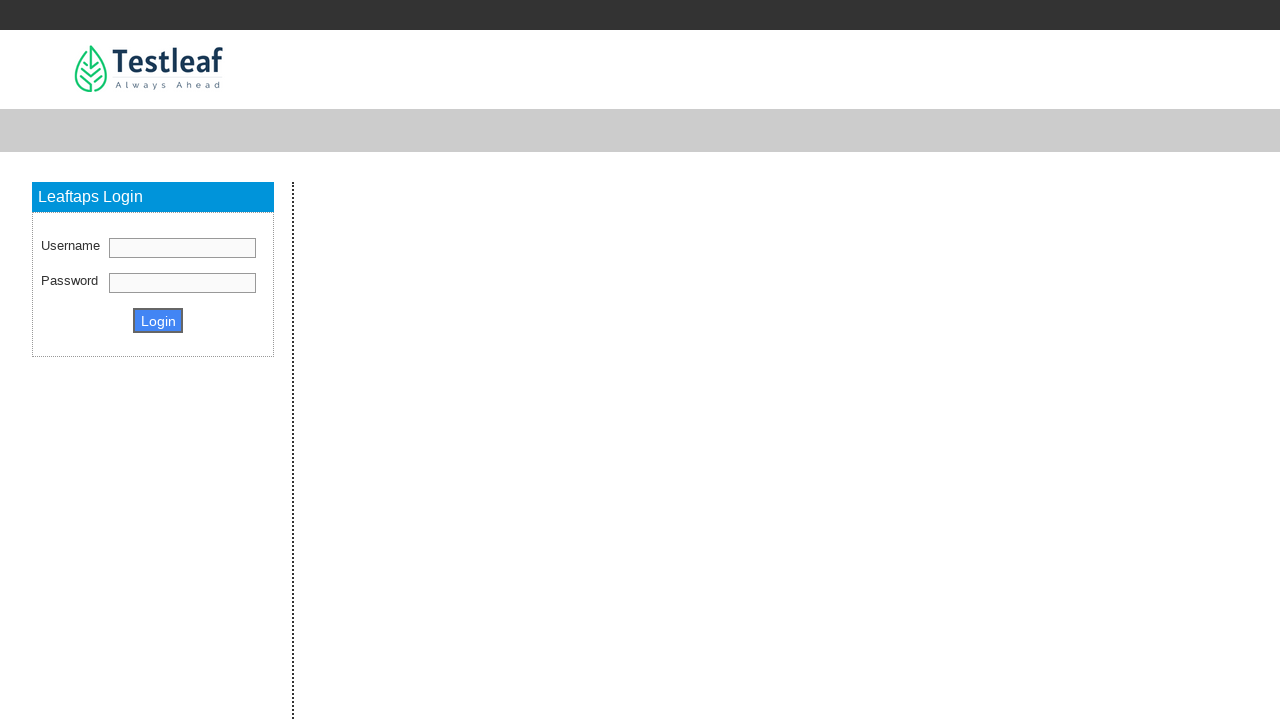

Set viewport size to 1920x1080 to maximize browser window
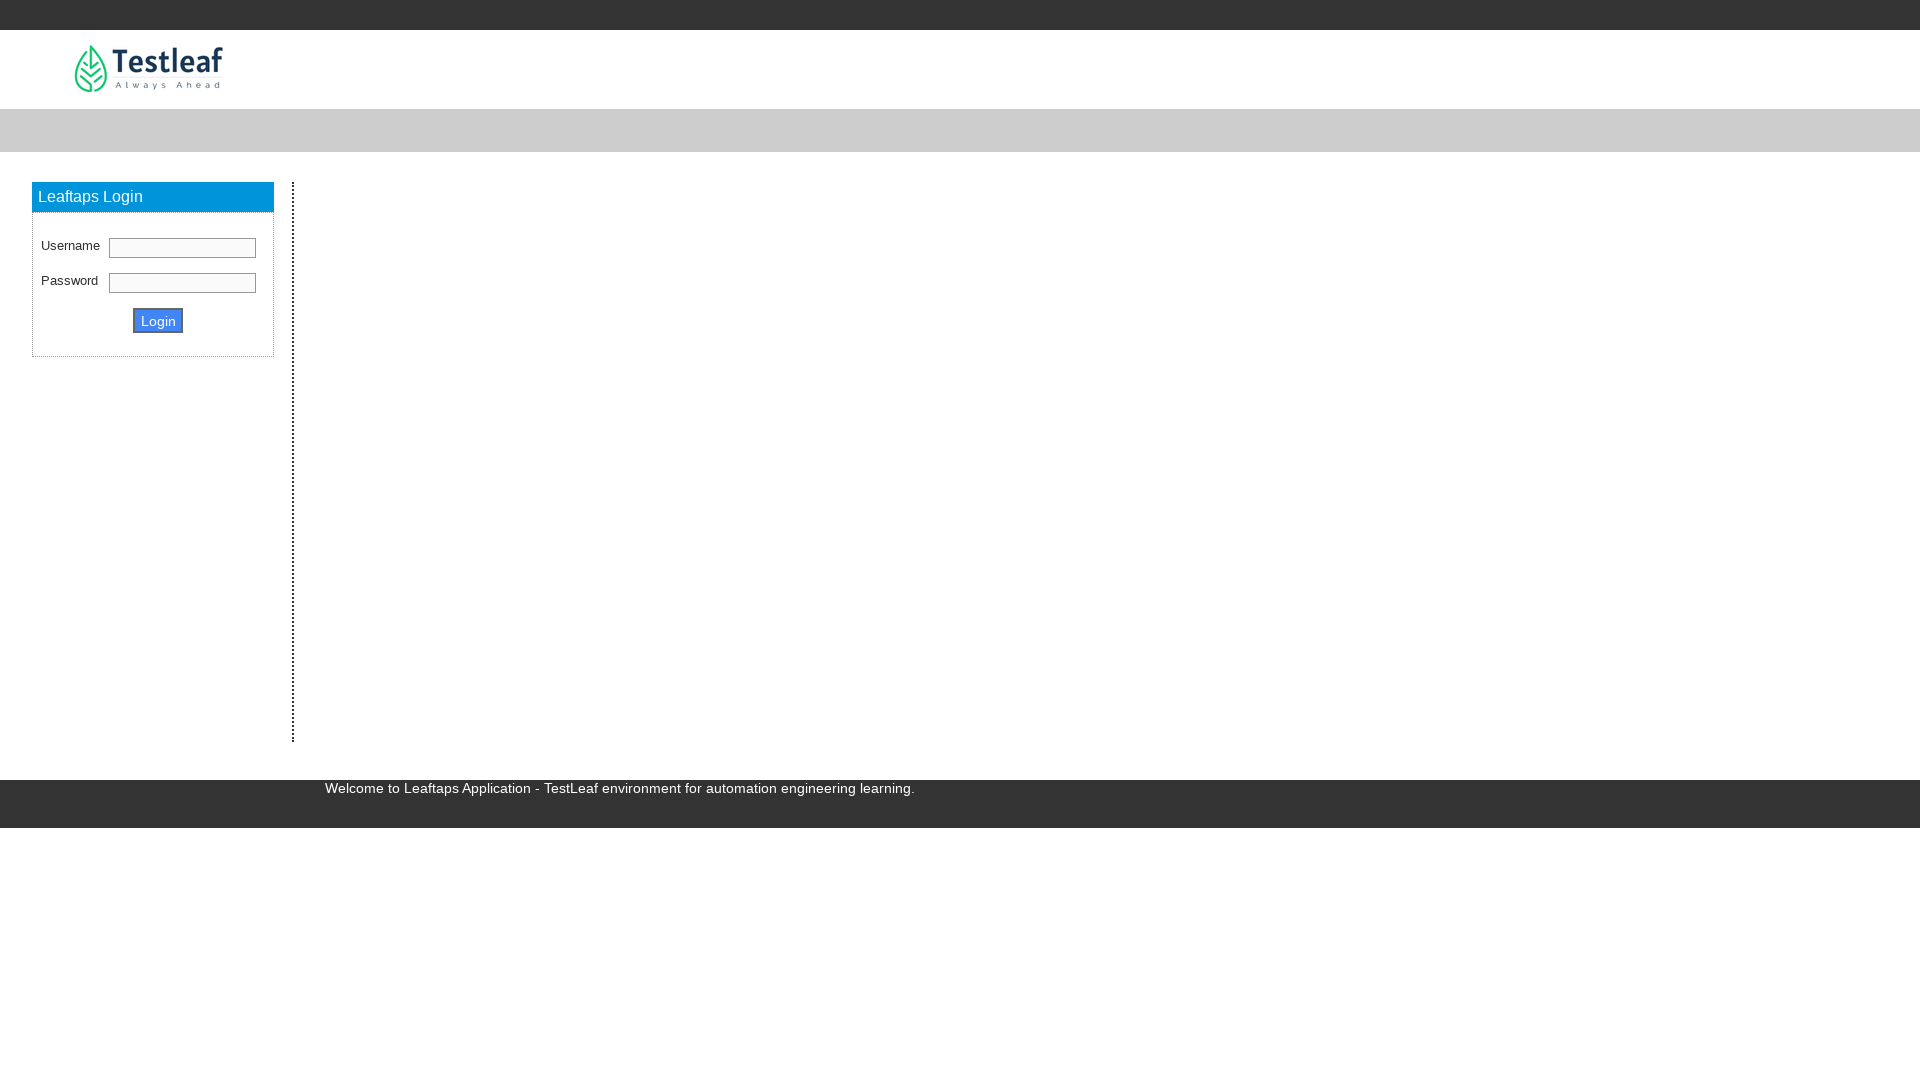

Waited for LeafTaps OpenTaps application main page to load completely
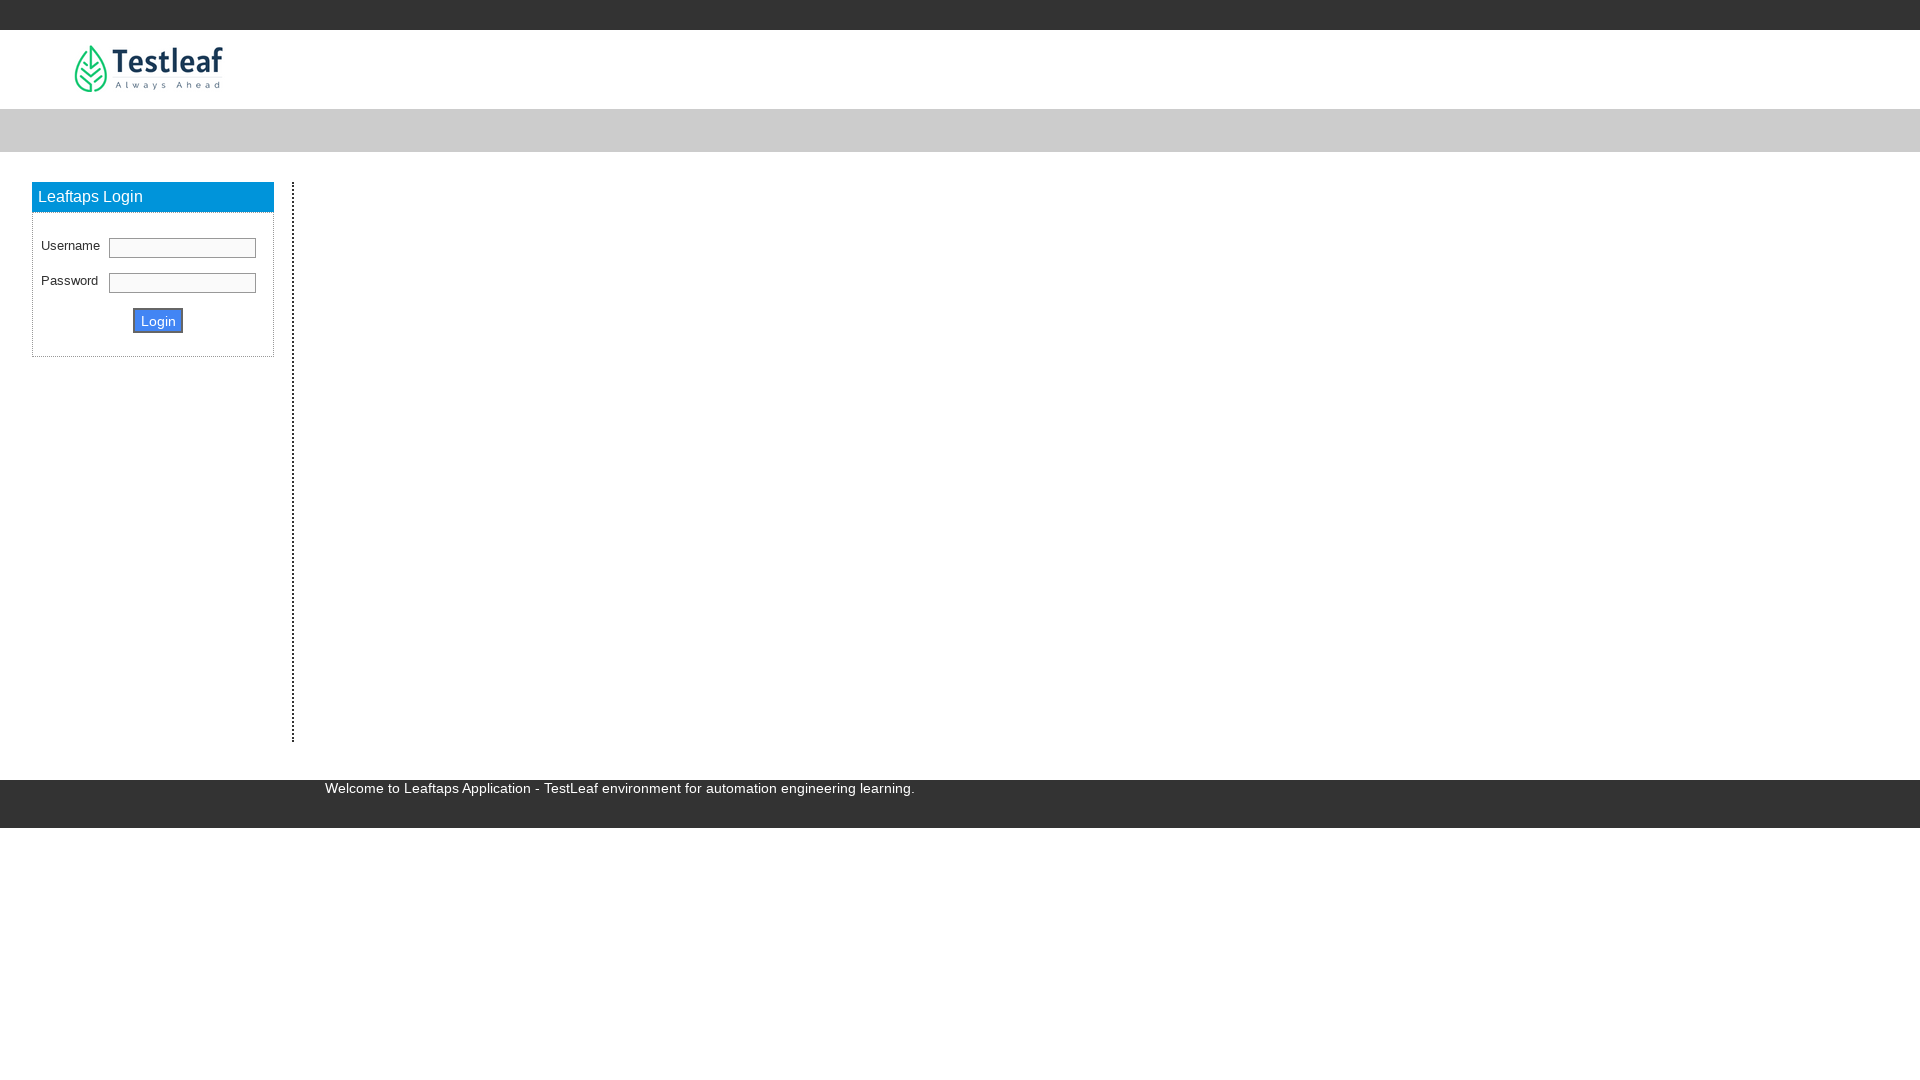

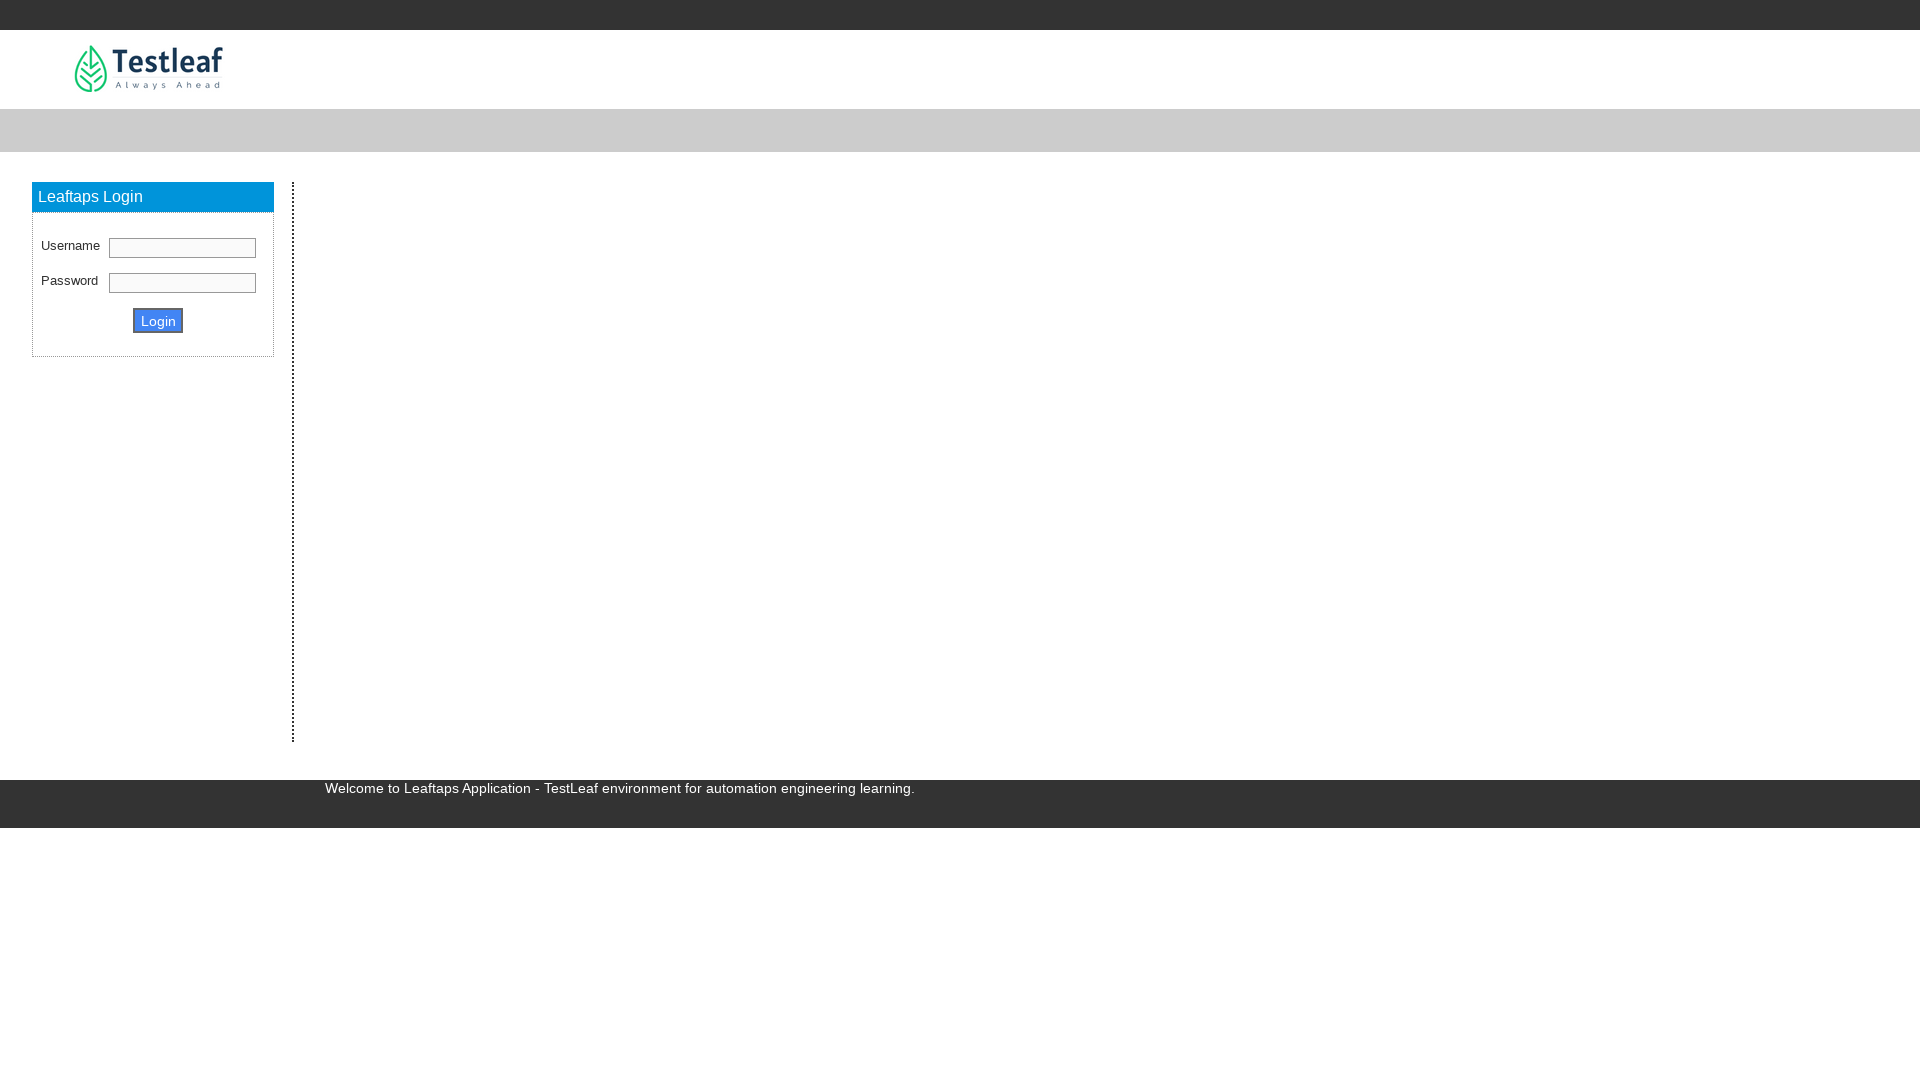